Tests scroll functionality by scrolling to the bottom of the page to verify 'SUBSCRIPTION' text is visible, then scrolling back to the top to verify the main heading text is visible.

Starting URL: http://automationexercise.com

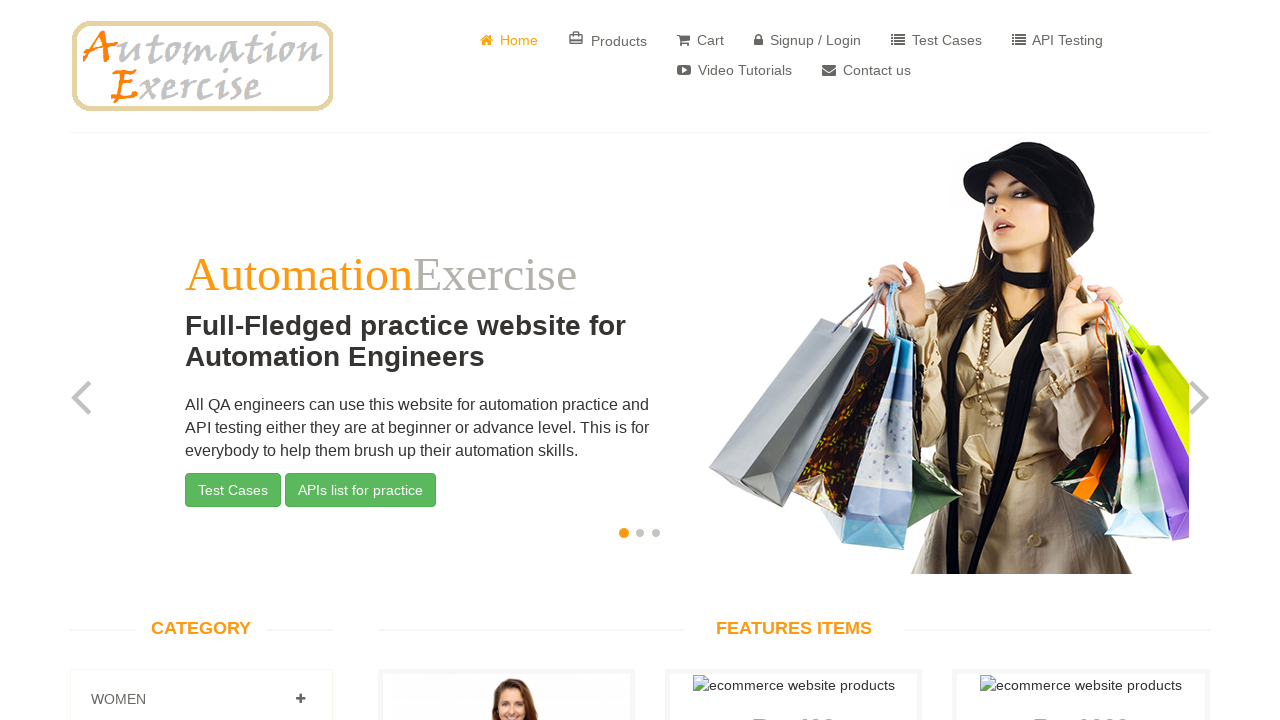

Waited for body element to be present on page
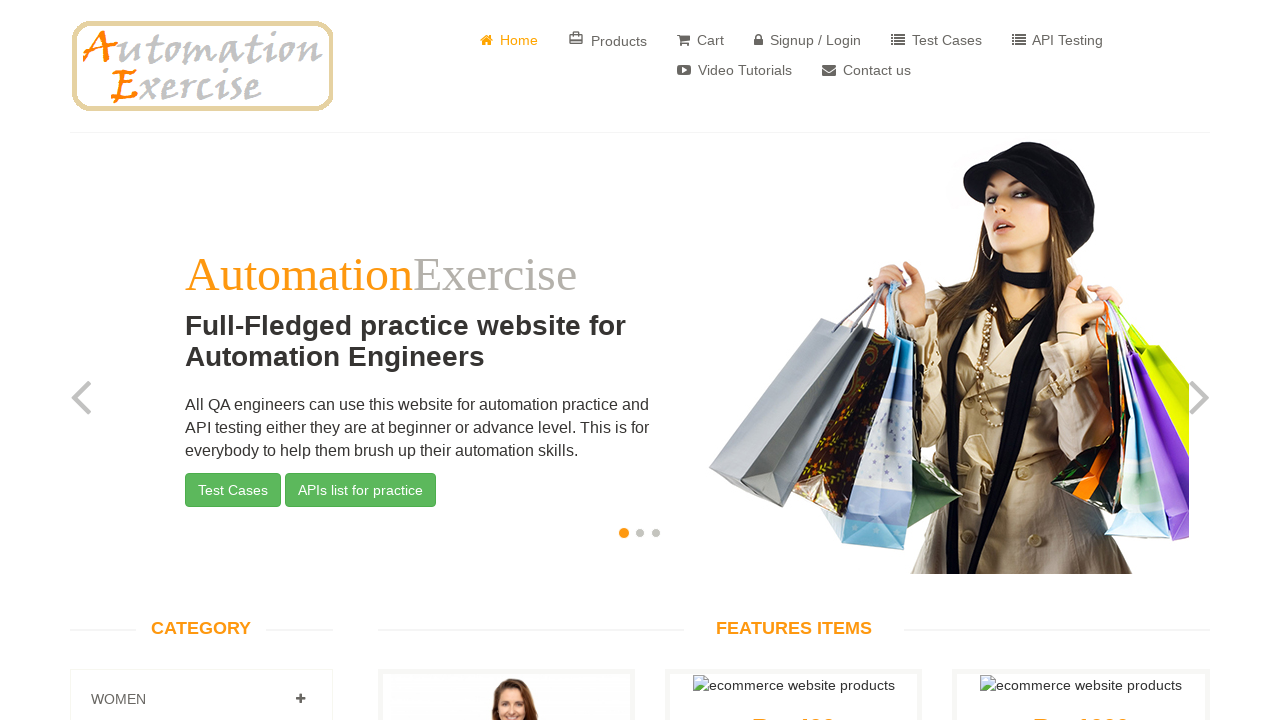

Pressed End key to scroll to bottom of page
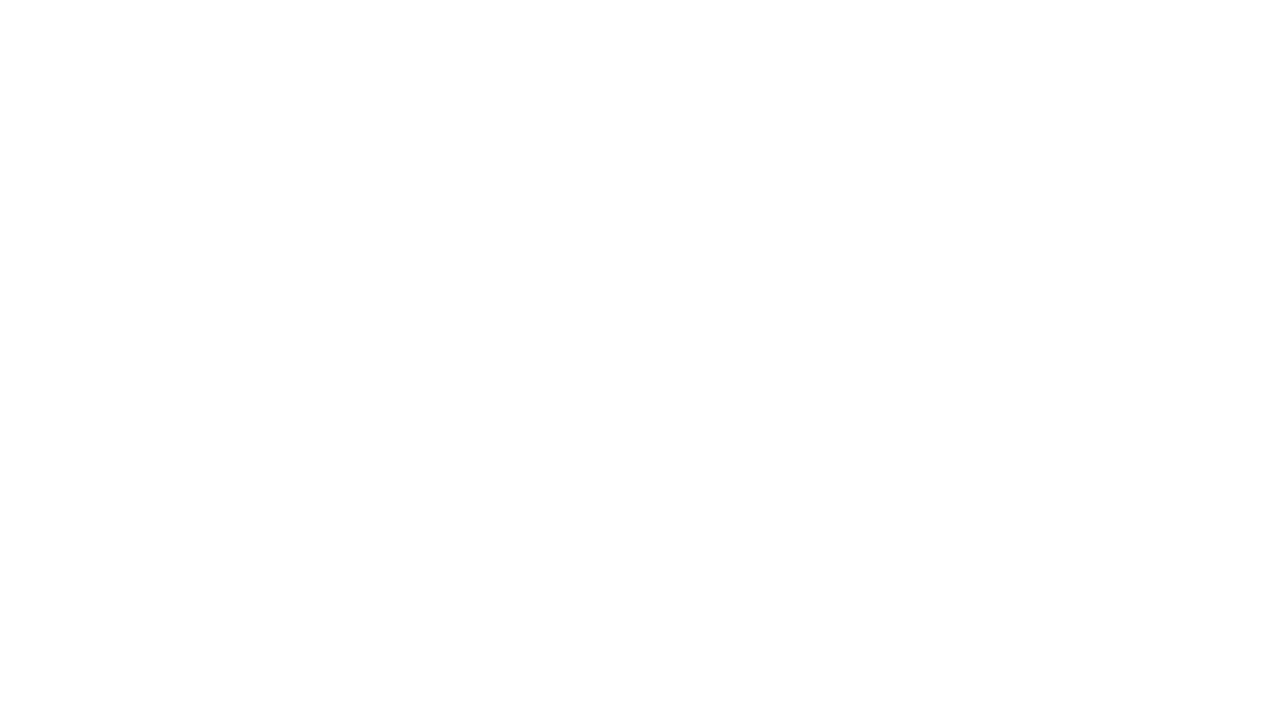

Waited 2 seconds for scroll to complete
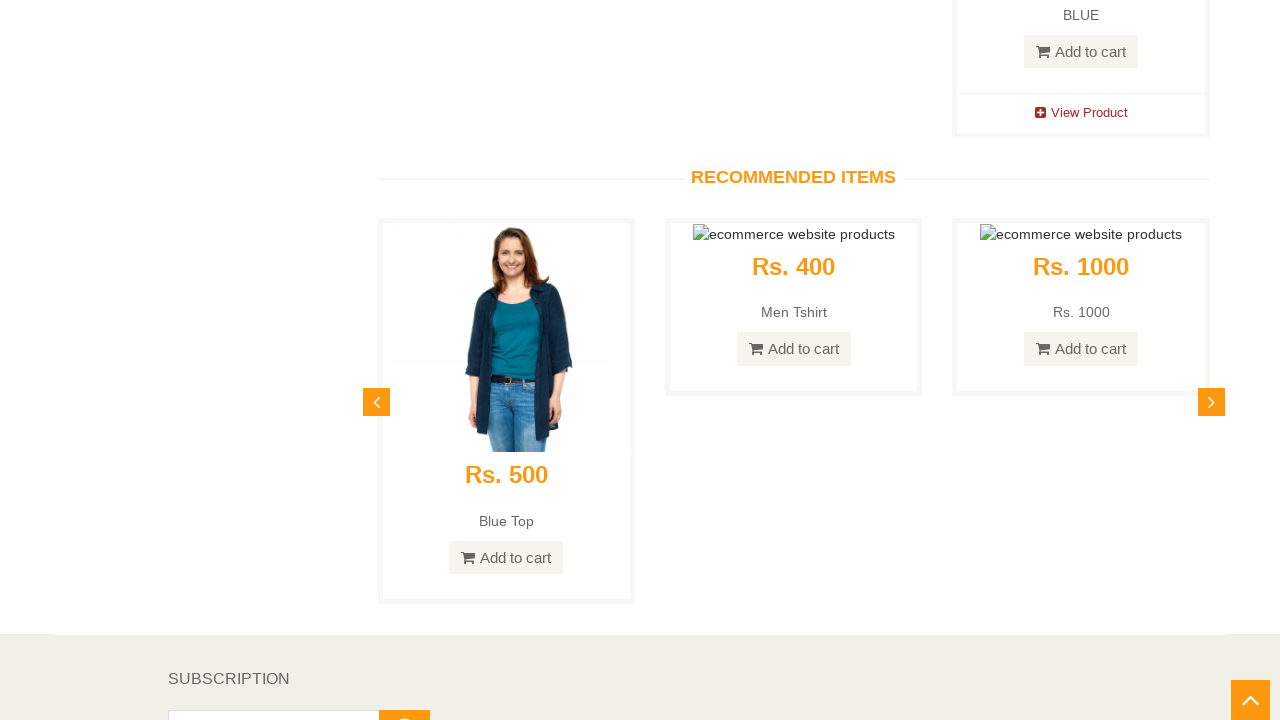

Verified 'Subscription' heading is visible at bottom of page
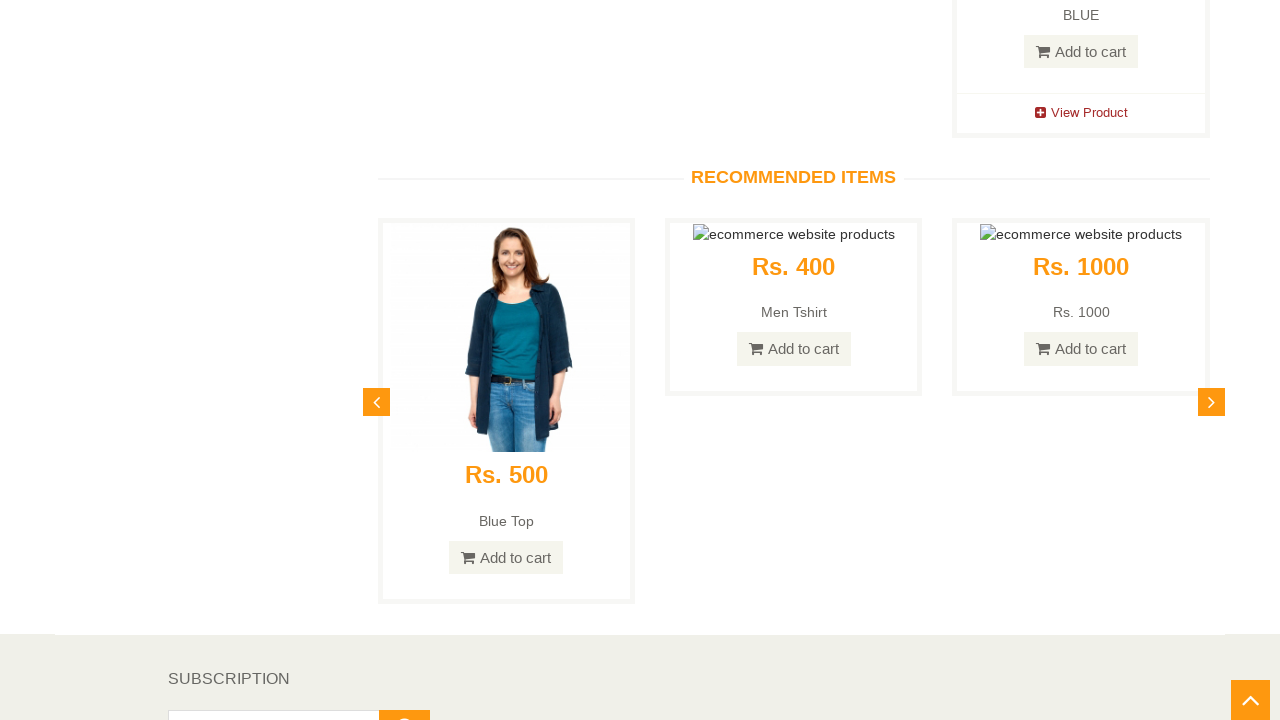

Pressed Home key to scroll to top of page
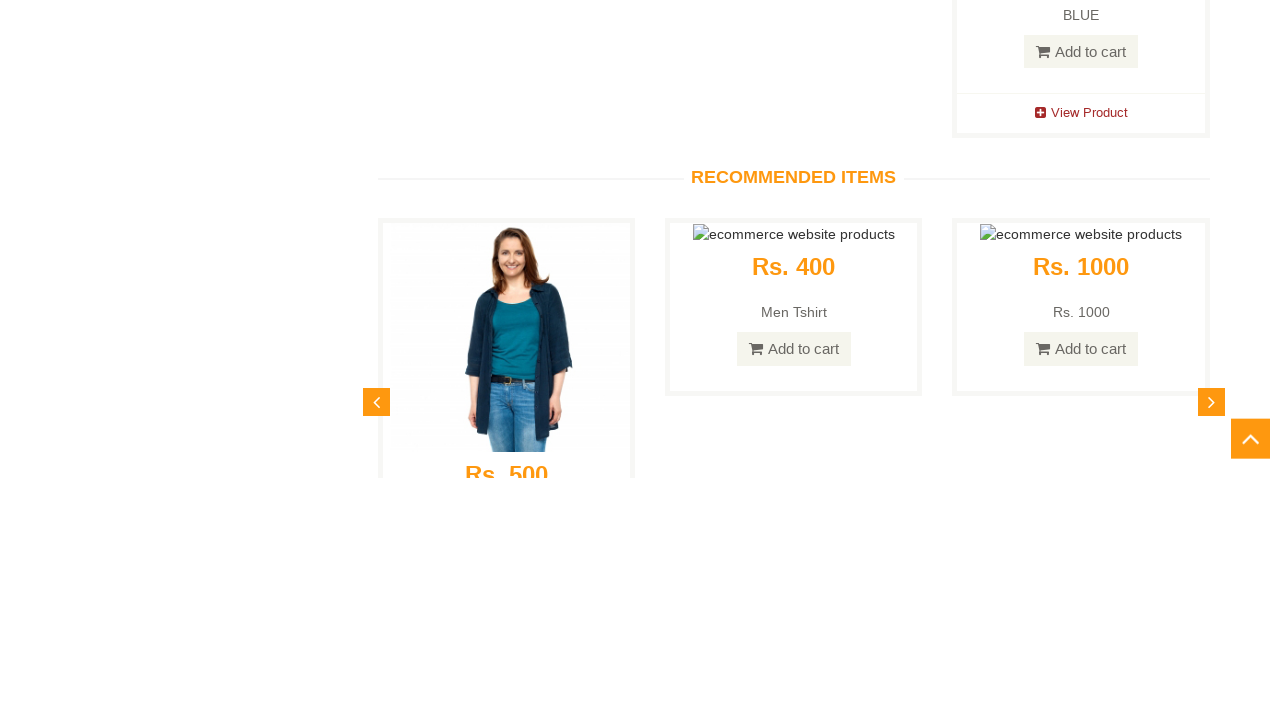

Waited 1 second for scroll to complete
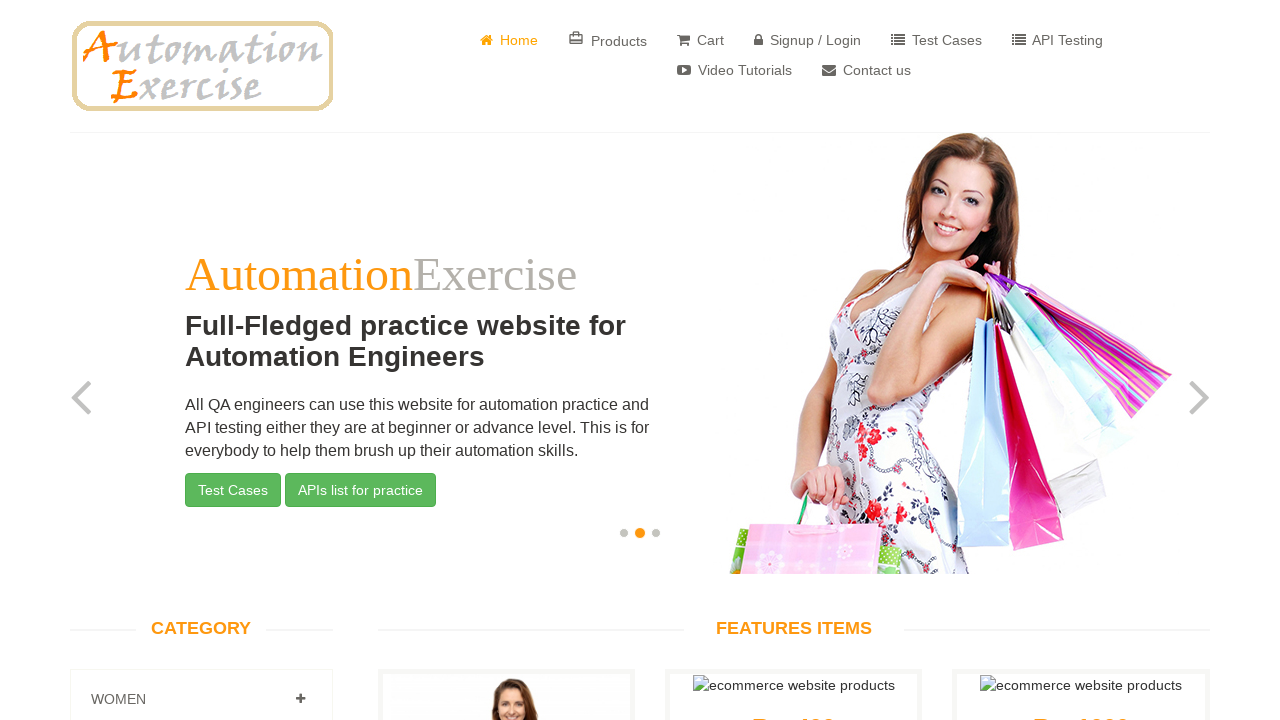

Verified main heading 'Full-Fledged practice website for Automation Engineers' is visible at top of page
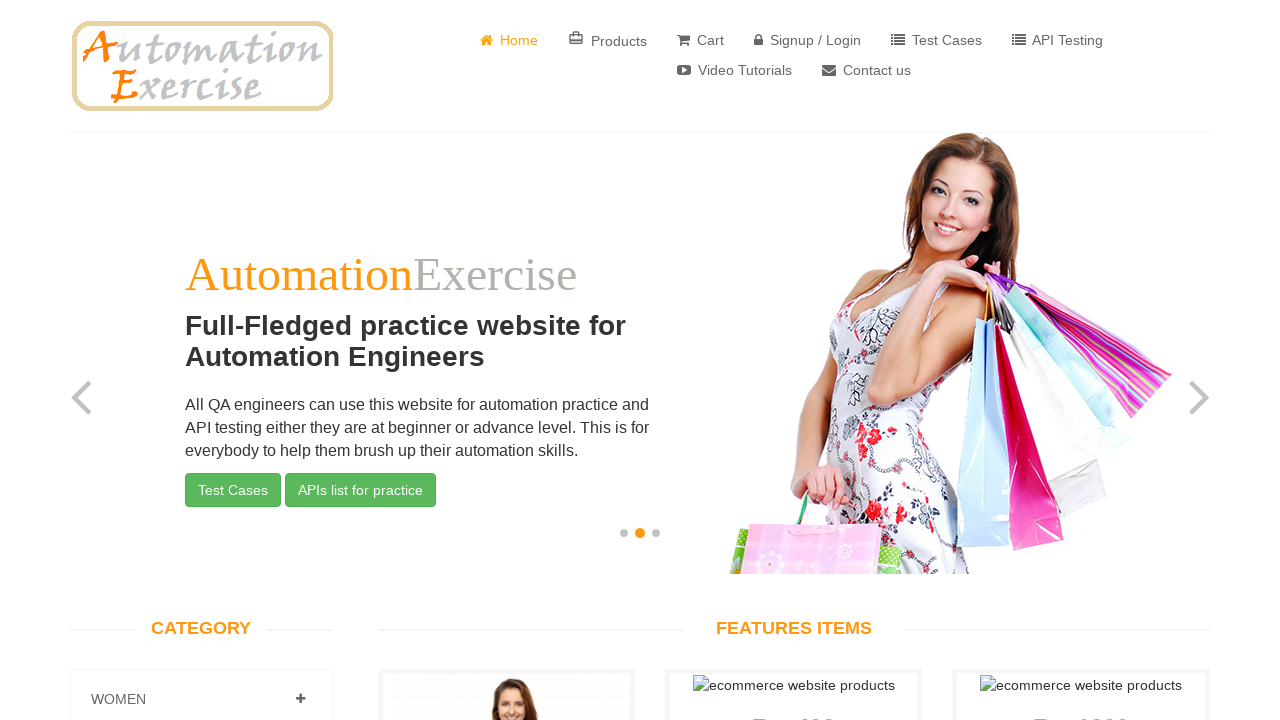

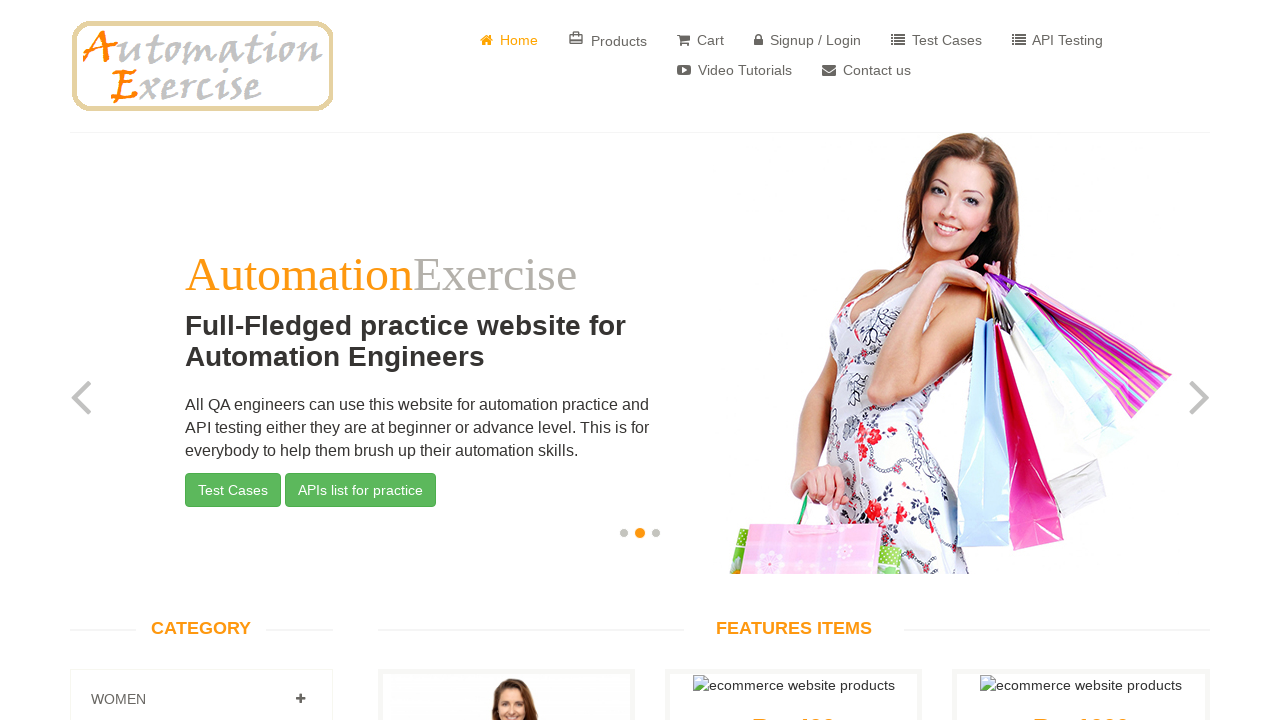